Tests various dropdown selection methods including standard select, multi-select, and React-based select components

Starting URL: https://demoqa.com/select-menu

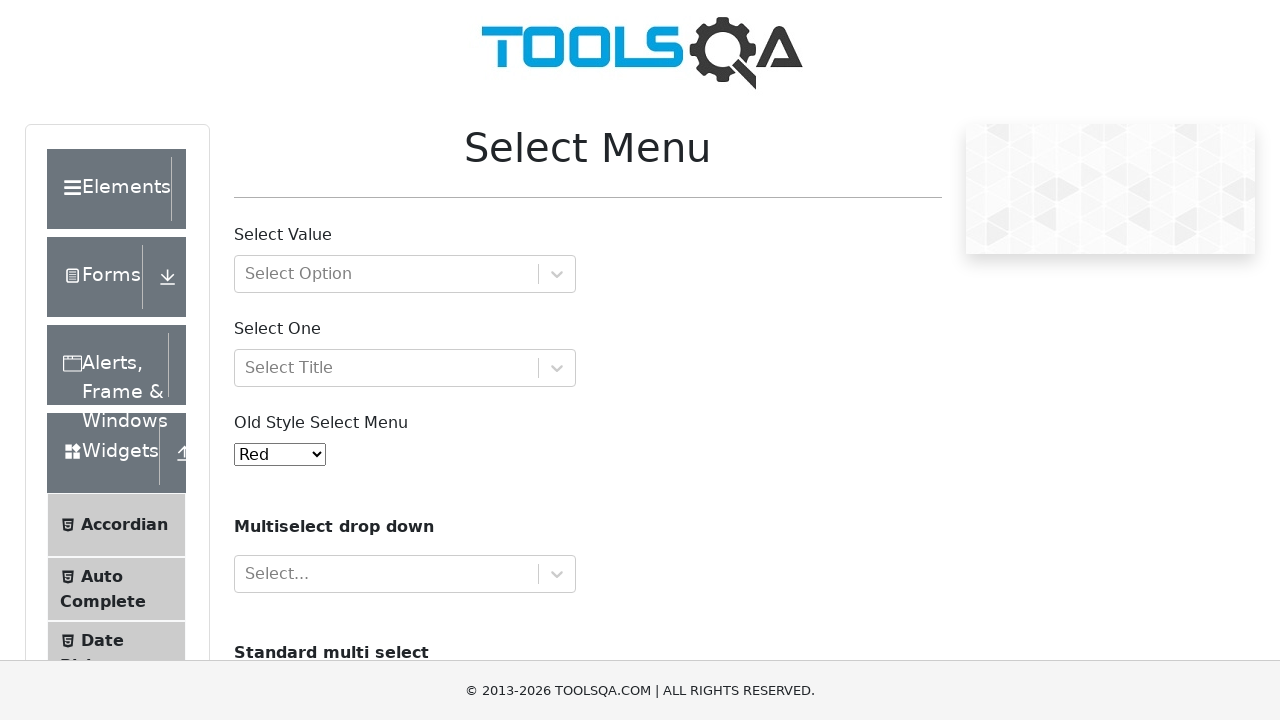

Selected value '2' from old style dropdown menu on #oldSelectMenu
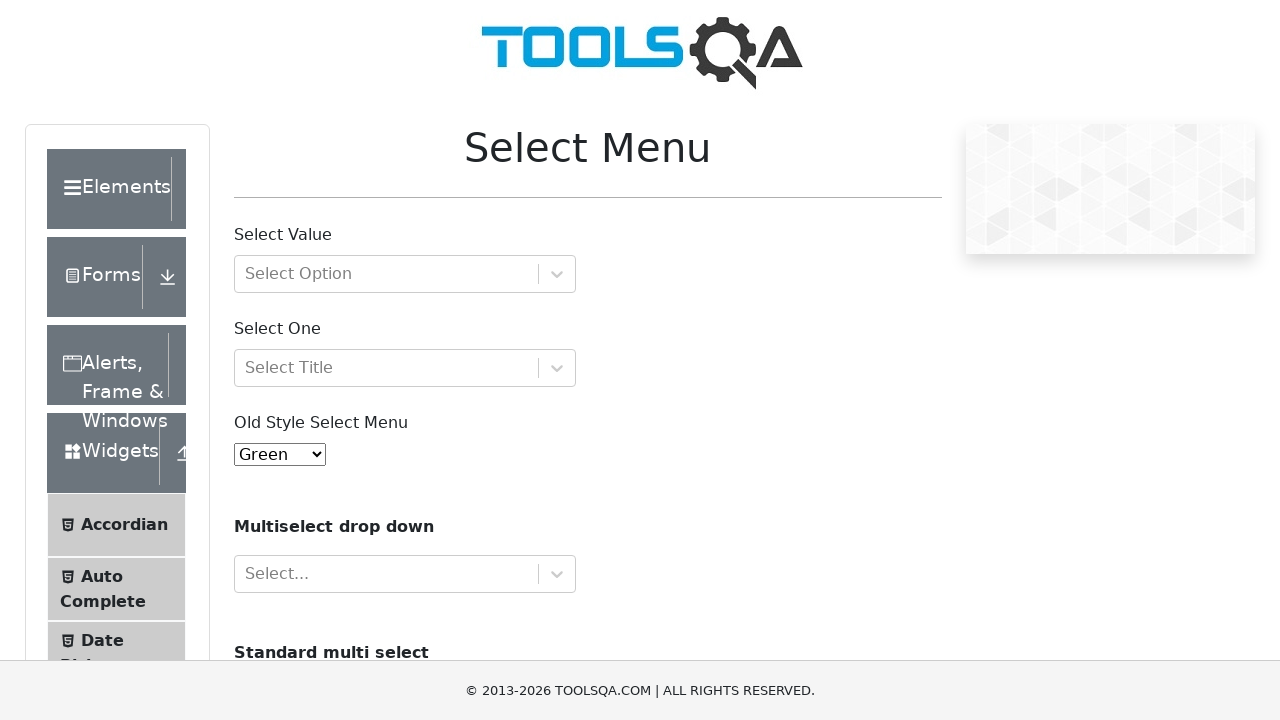

Selected multiple values 'volvo' and 'audi' from cars dropdown on #cars
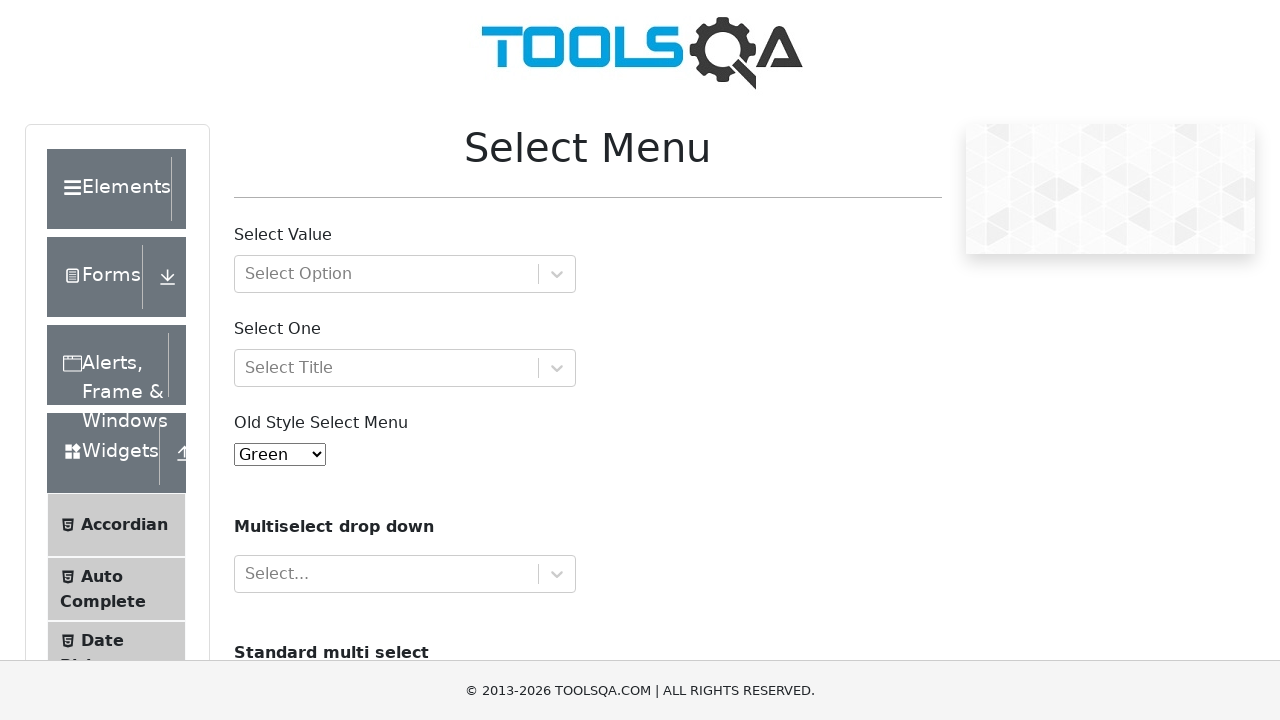

Filled React select input with 'A root option' for group option on input#react-select-2-input
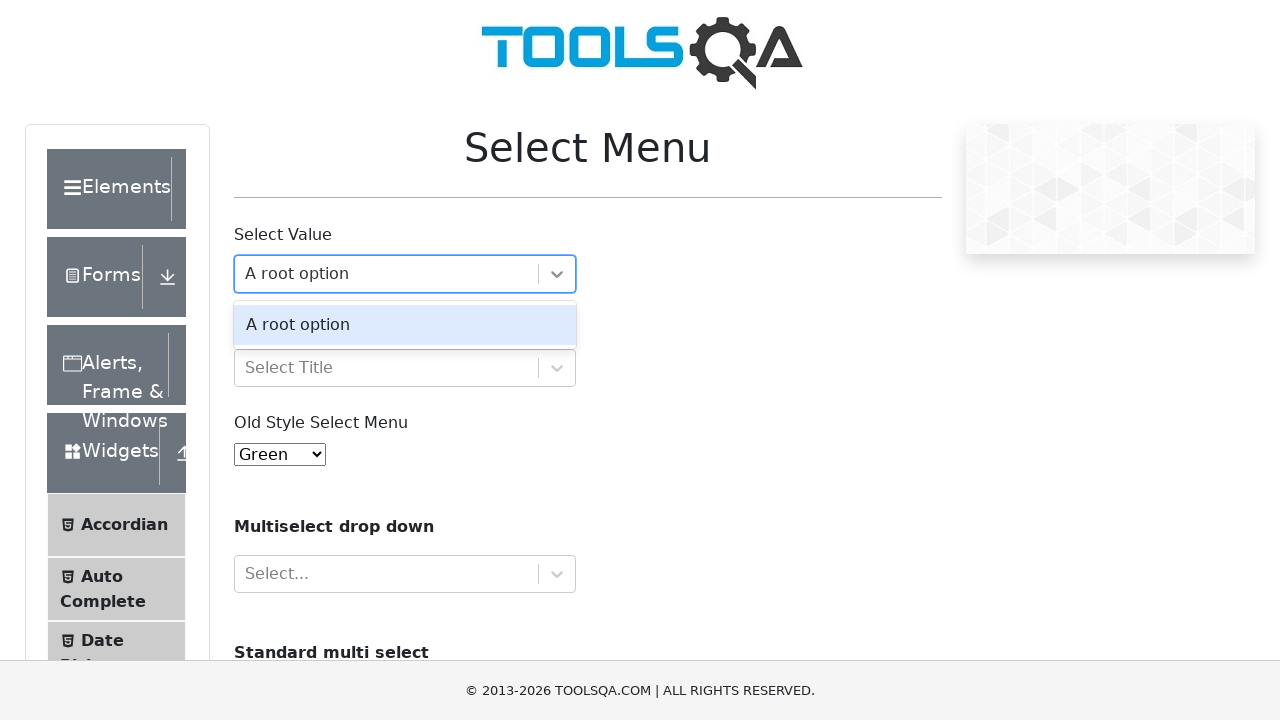

Clicked React select dropdown to select group option at (405, 325) on div[id*='react-select']
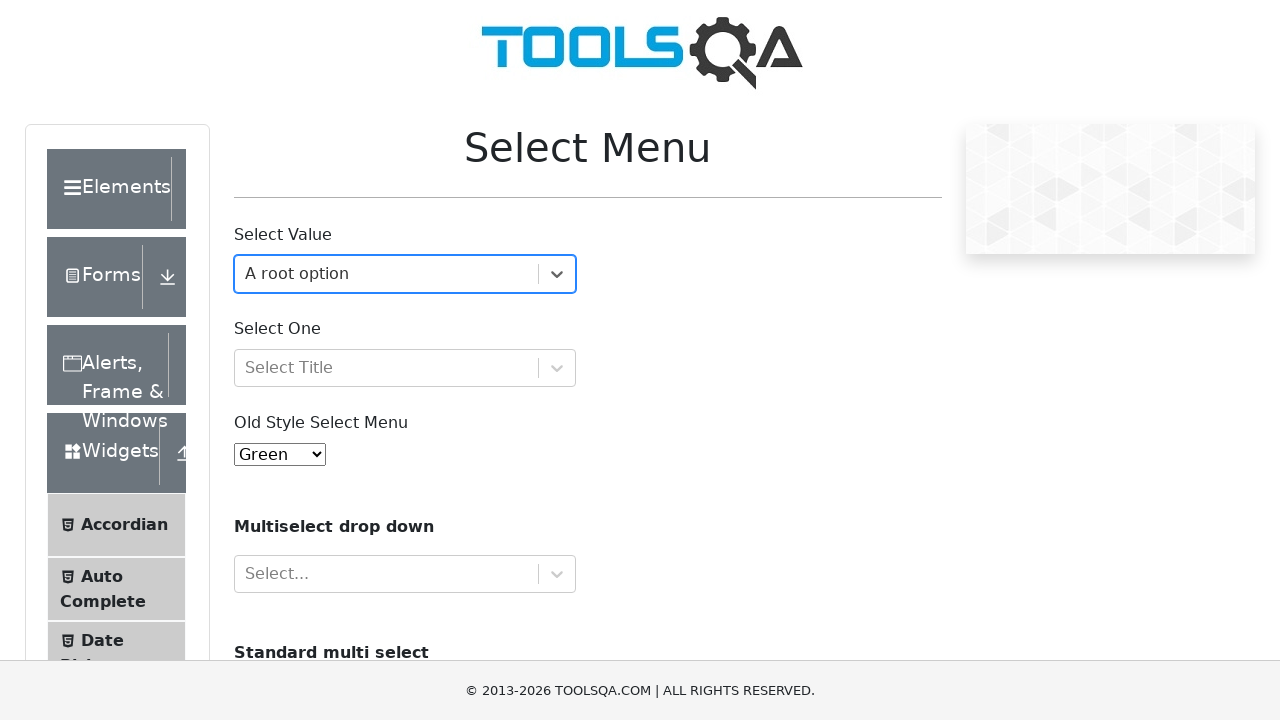

Filled React select input with 'Mrs.' for title option on input#react-select-3-input
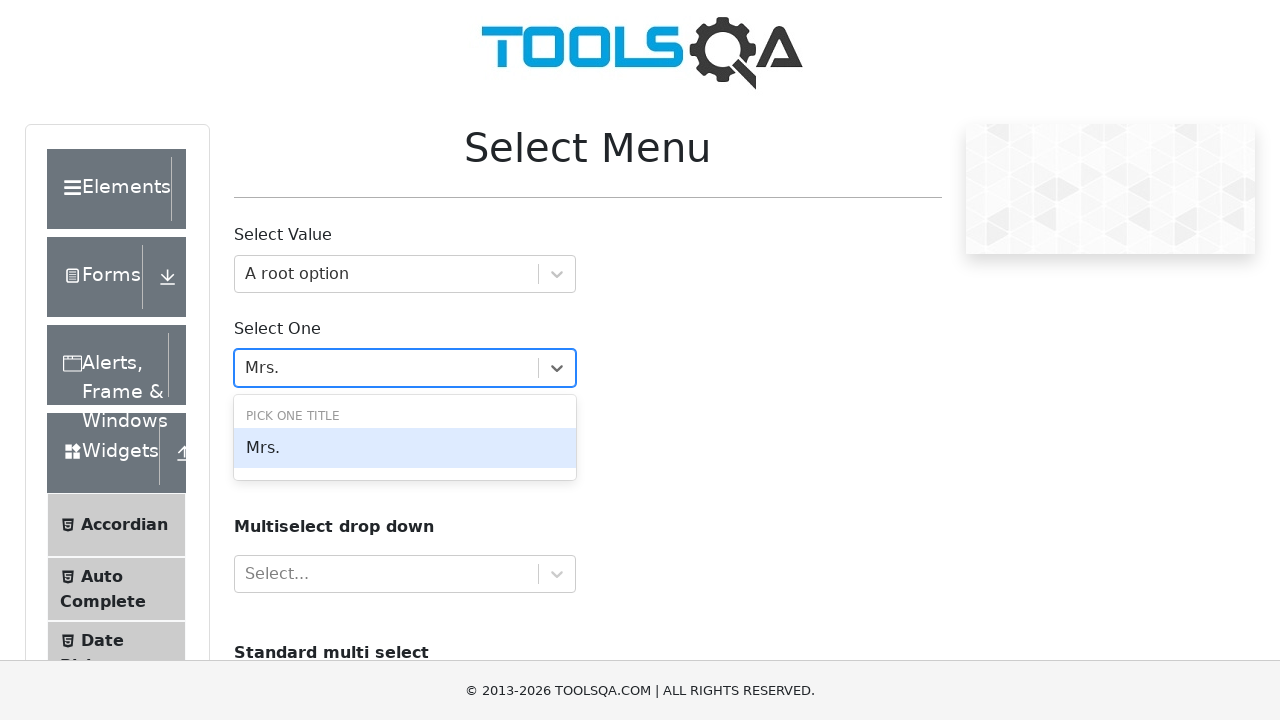

Clicked React select dropdown to select title option at (405, 438) on div[id*='react-select']
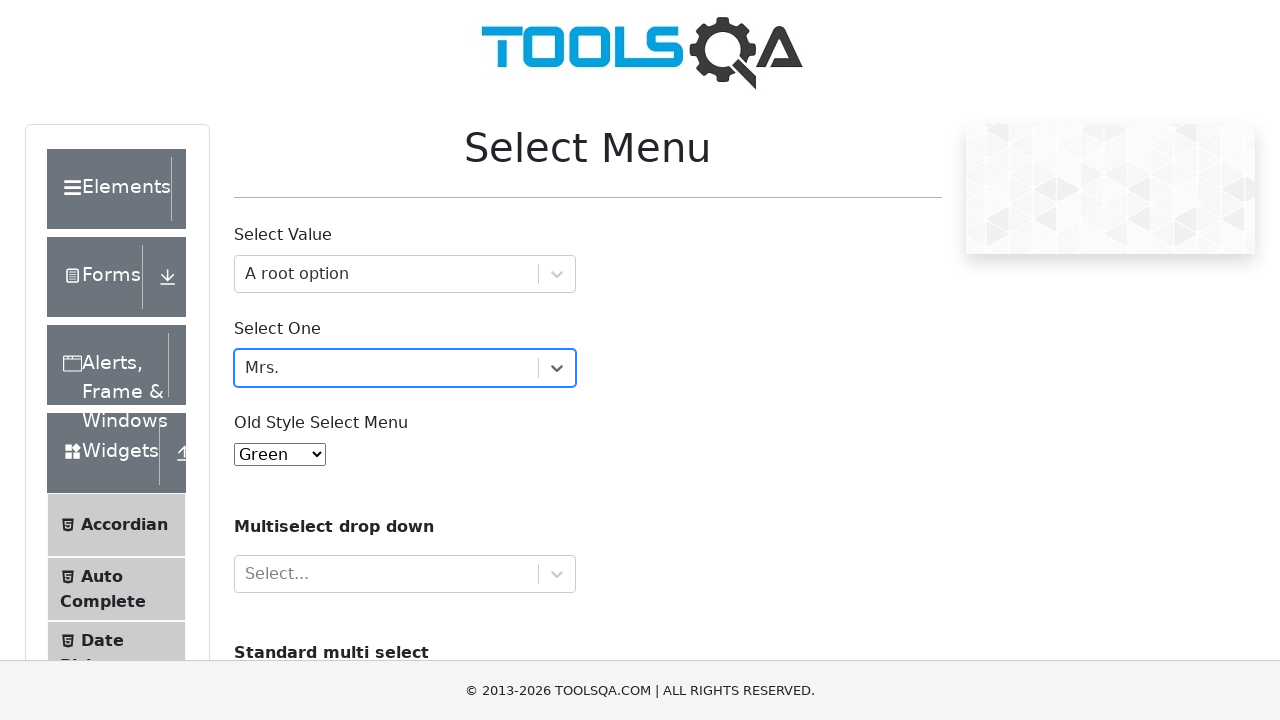

Filled React multi-select input with 'Green' on input#react-select-4-input
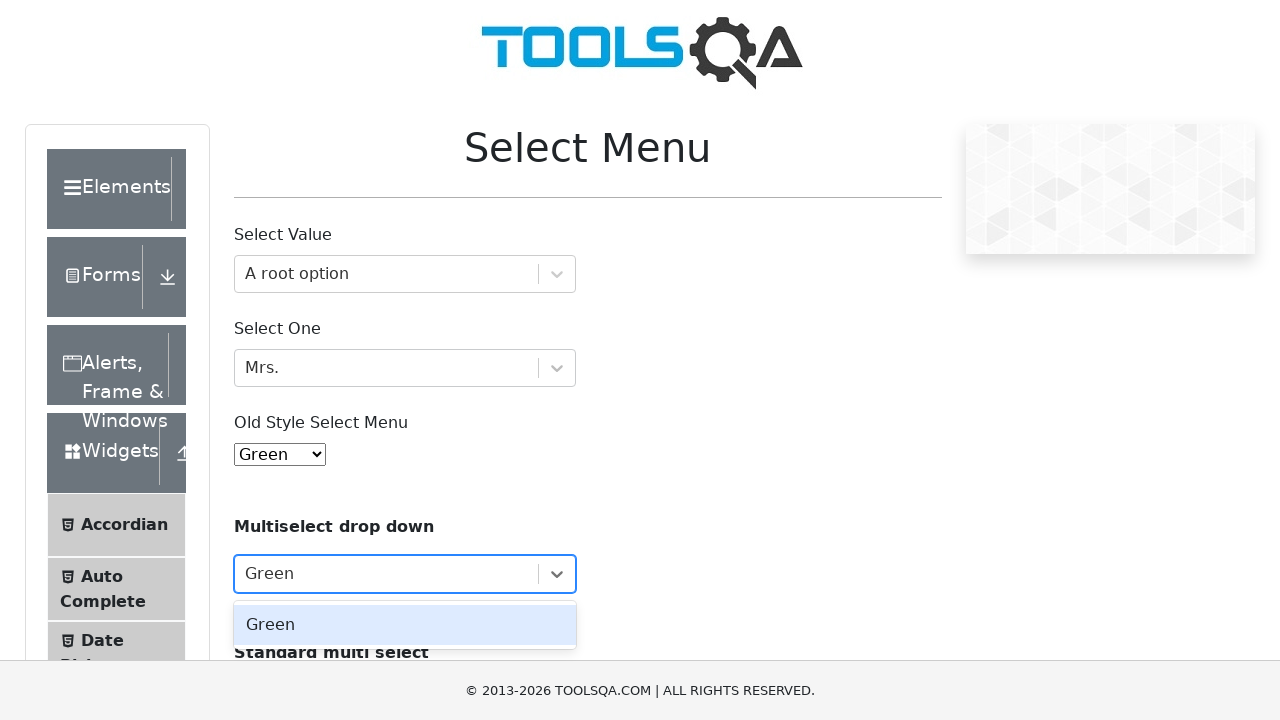

Pressed Tab to confirm 'Green' selection in multi-select on input#react-select-4-input
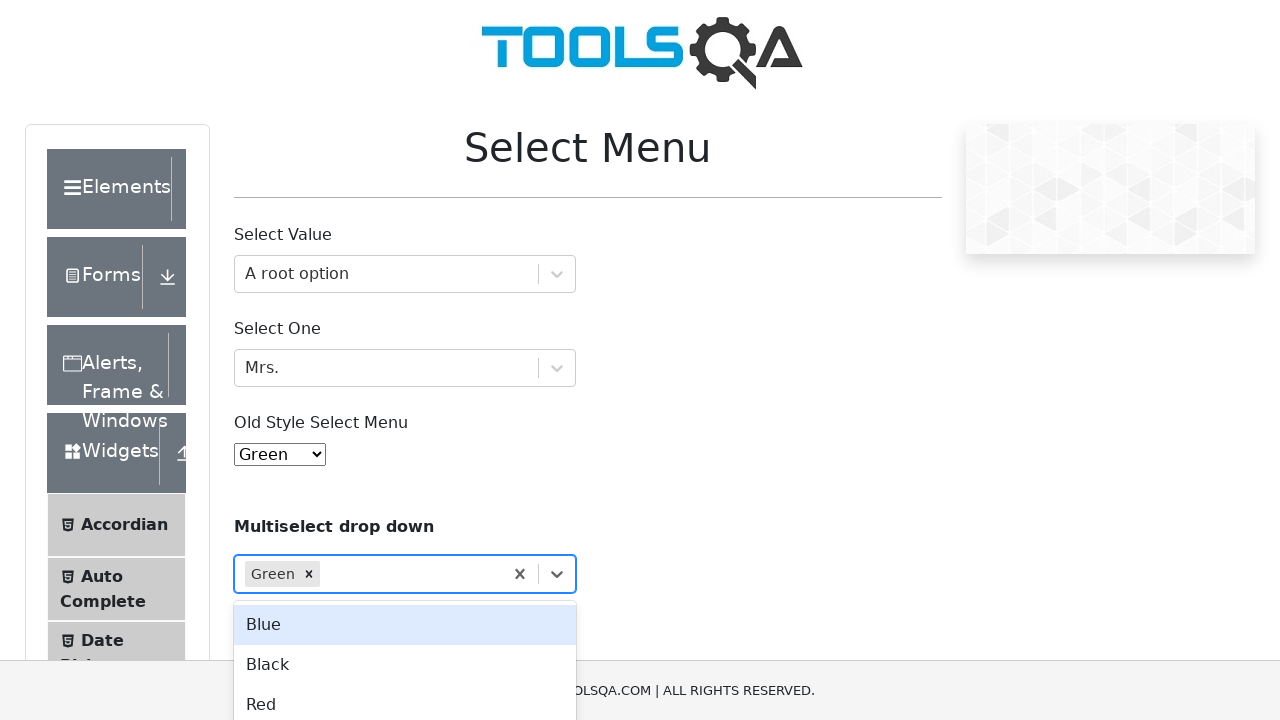

Filled React multi-select input with 'Blue' on input#react-select-4-input
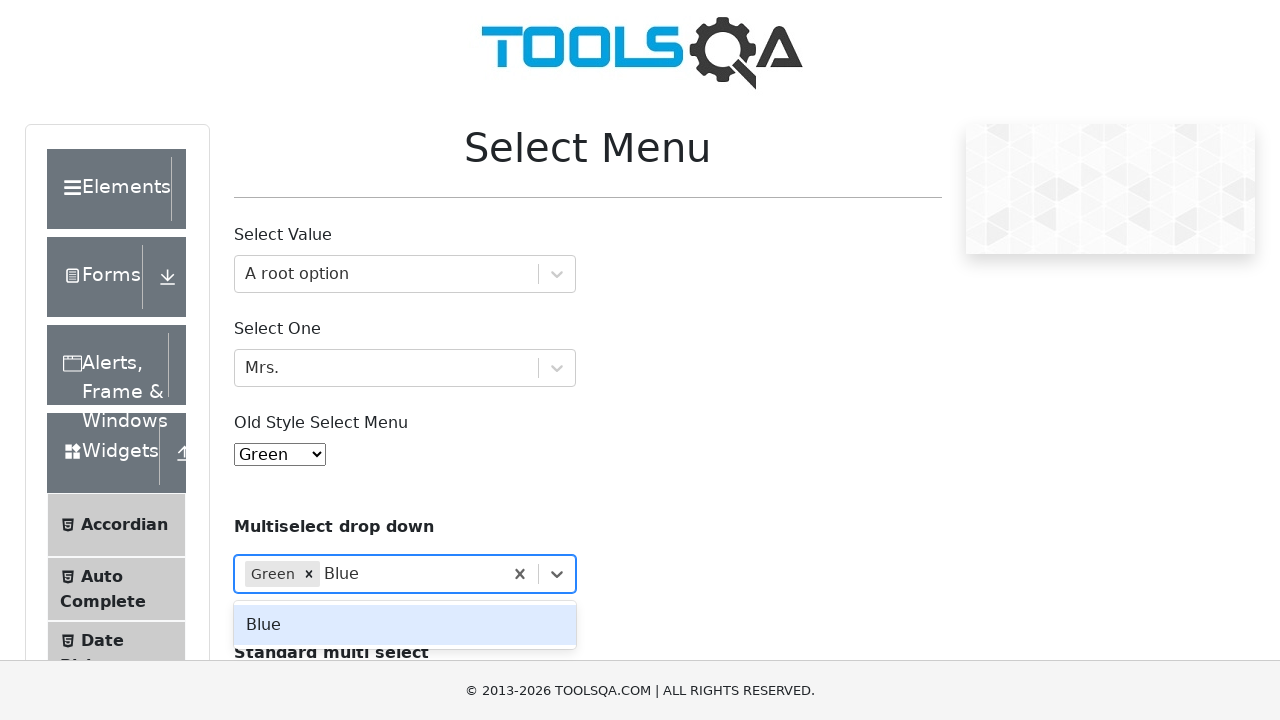

Pressed Tab to confirm 'Blue' selection in multi-select on input#react-select-4-input
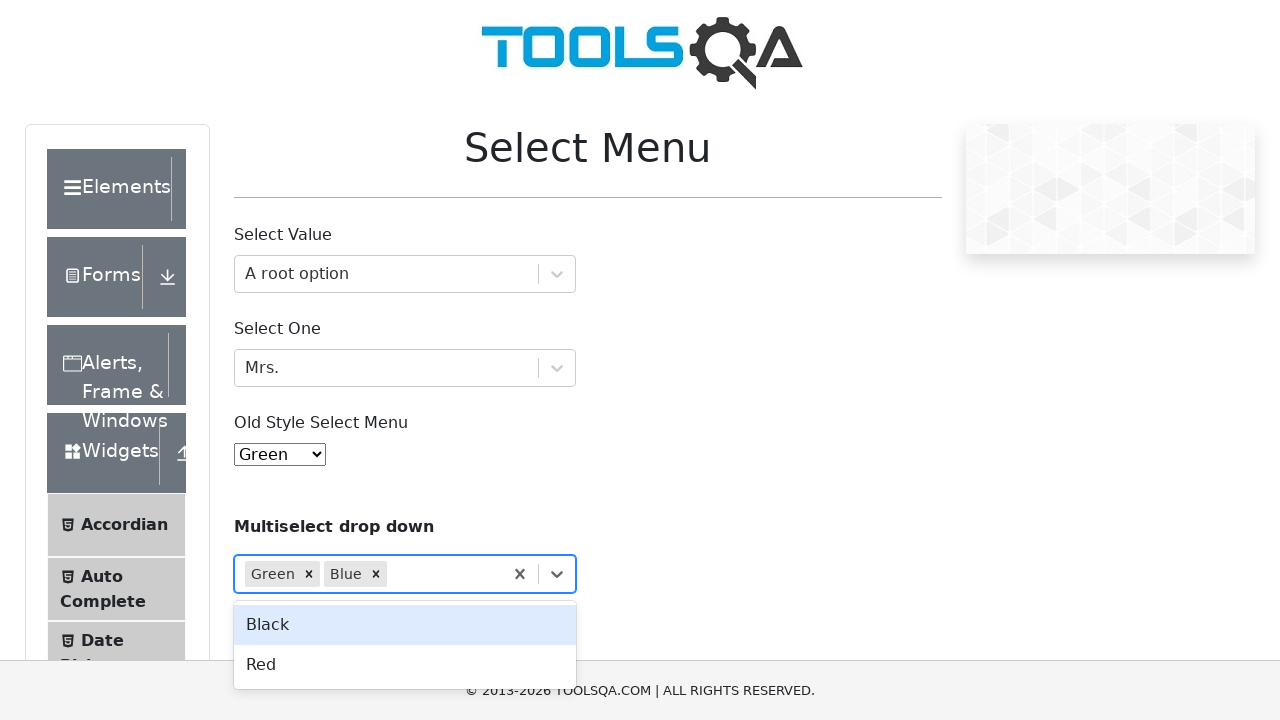

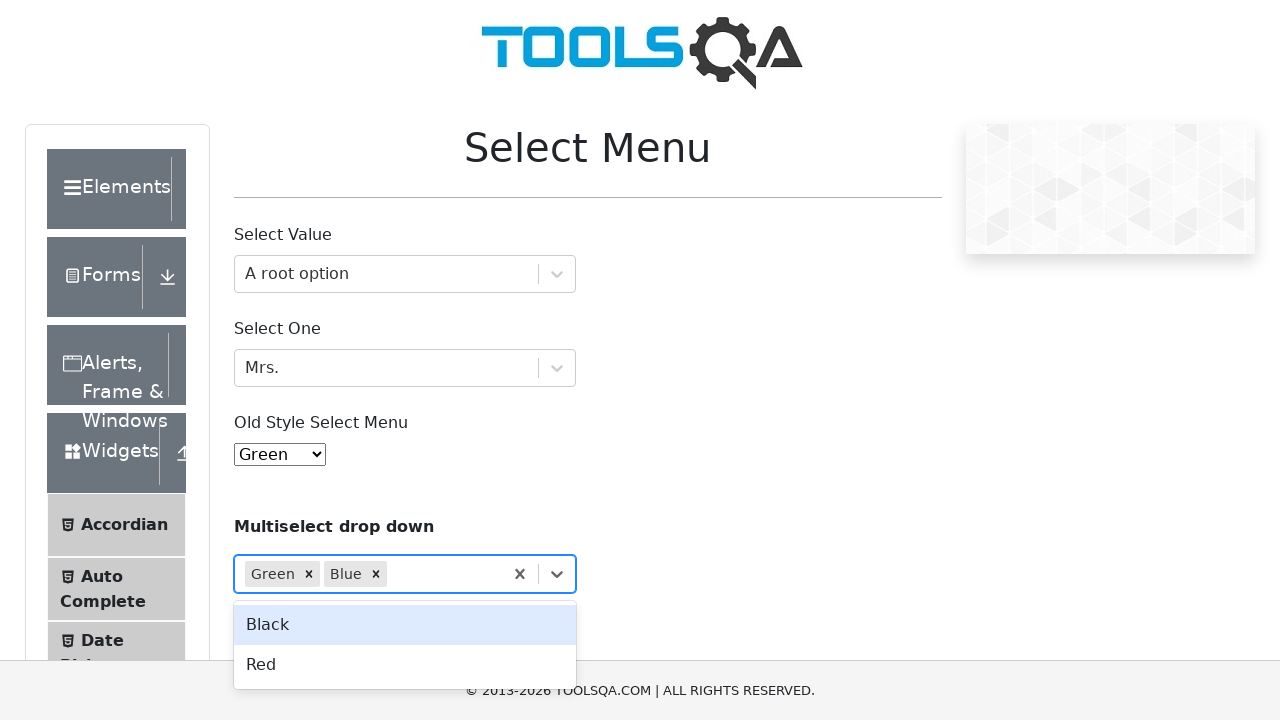